Tests that clicking the Autocomplete link navigates to the autocomplete page

Starting URL: https://formy-project.herokuapp.com/

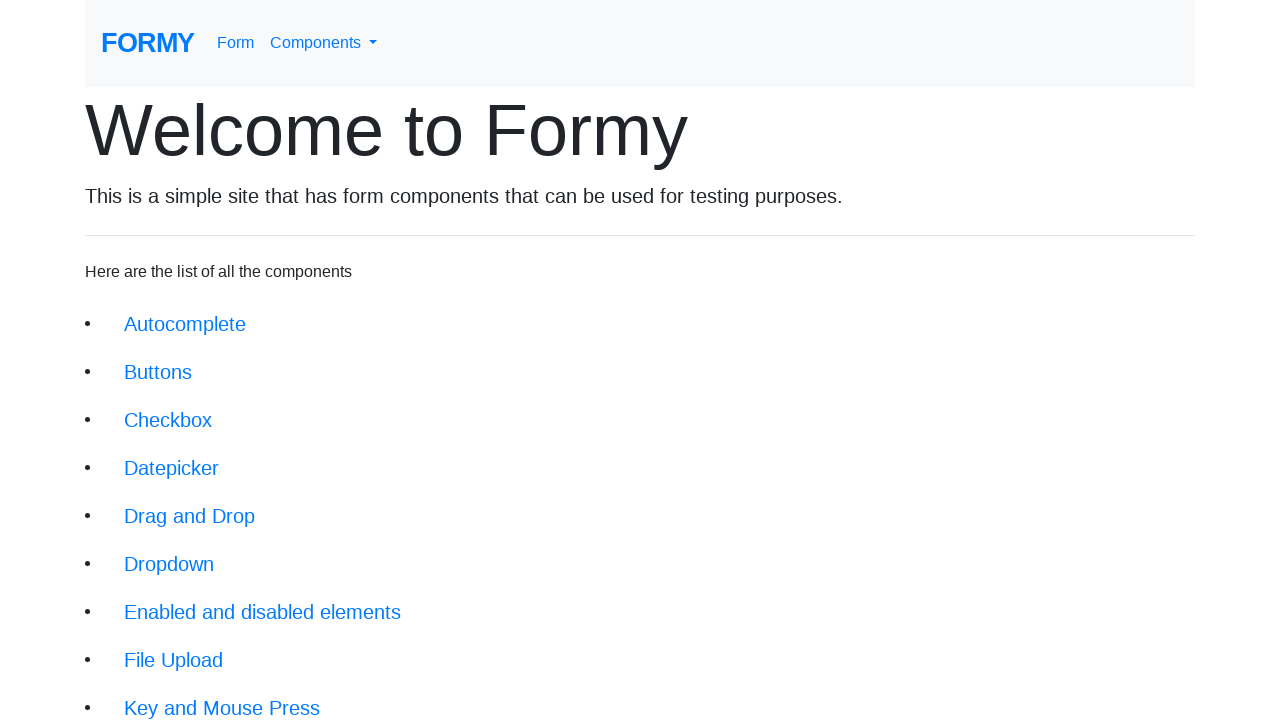

Clicked Autocomplete link from main page at (185, 324) on div.jumbotron-fluid a[href='/autocomplete']
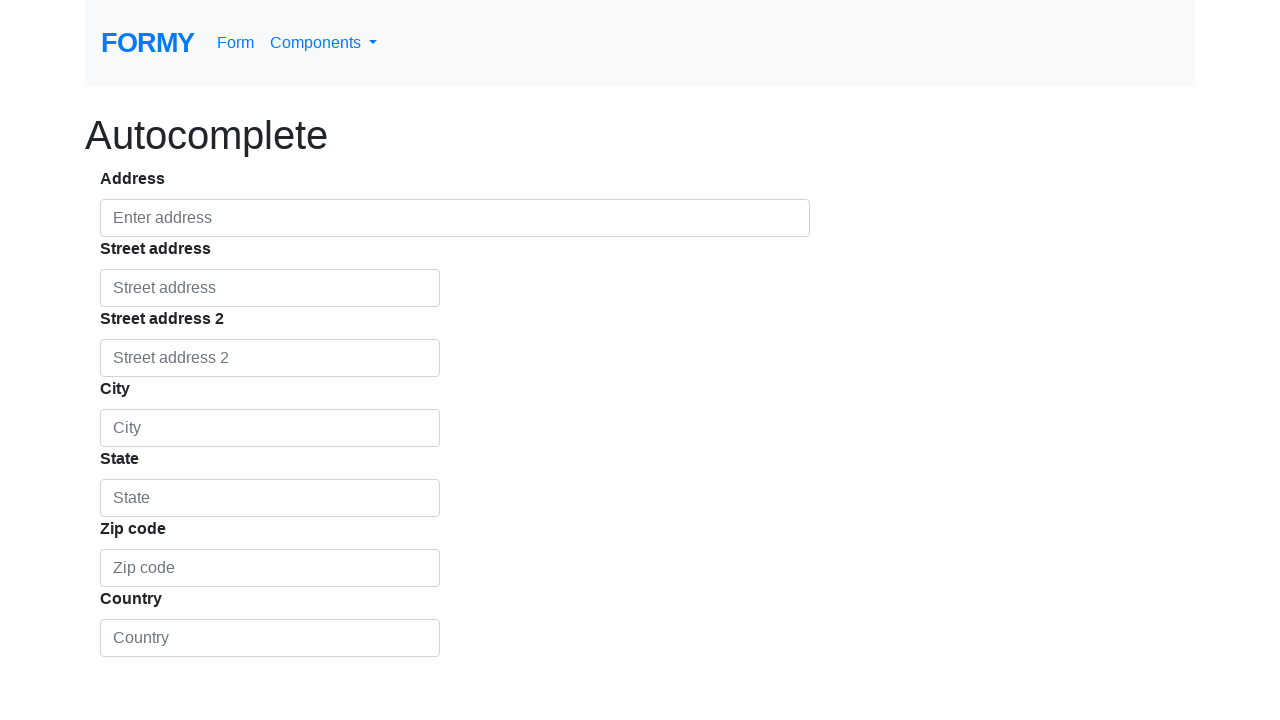

Verified navigation to autocomplete page
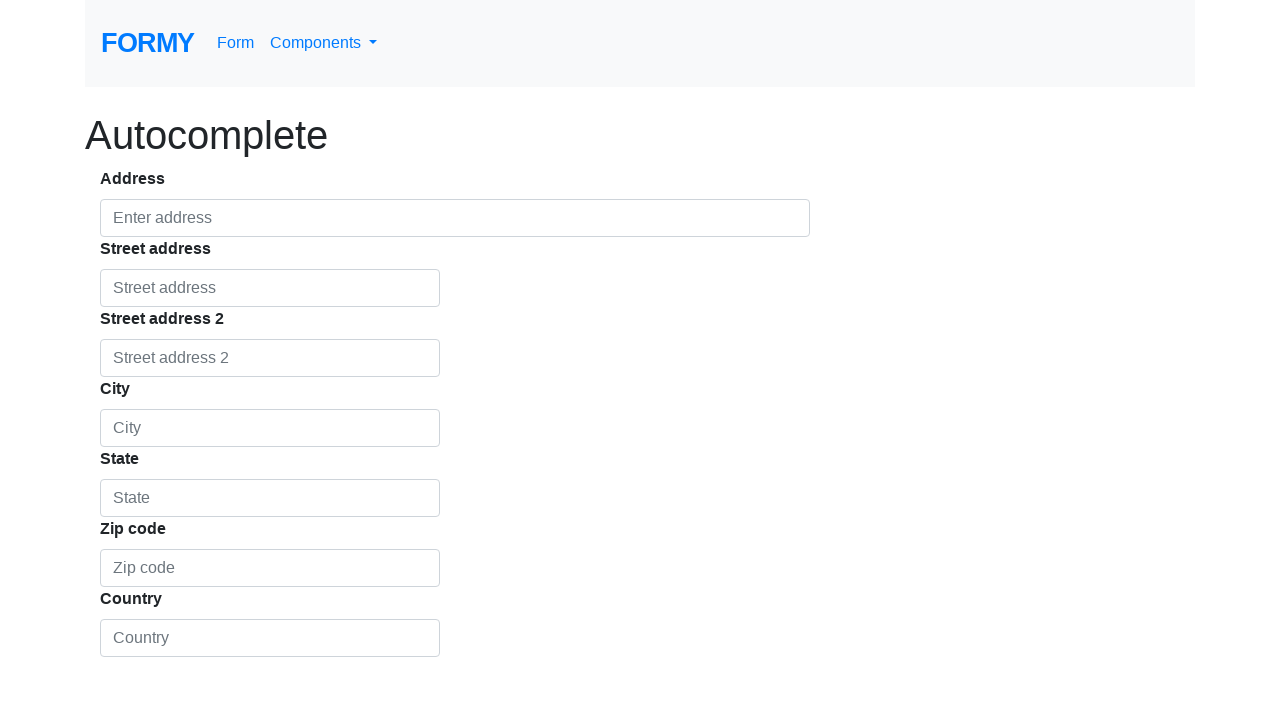

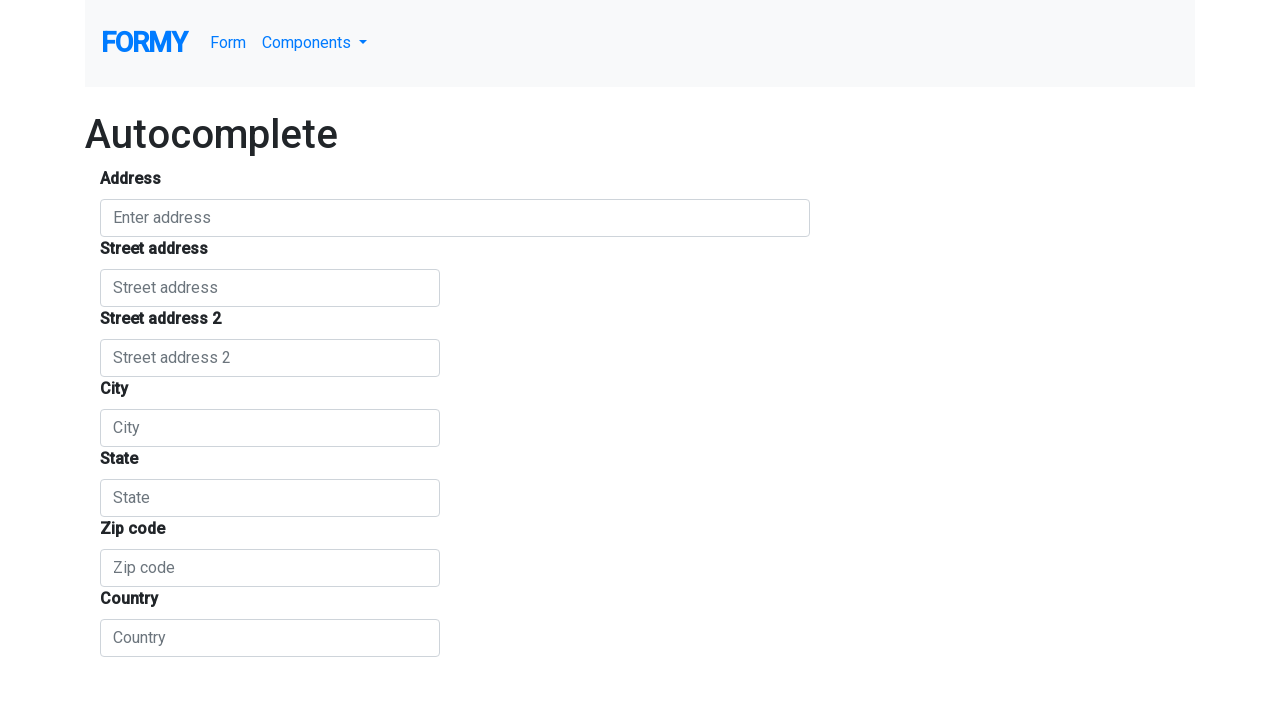